Tests various form elements on a practice automation page including selecting a radio button, choosing a dropdown option, clicking a checkbox, and verifying table elements are present.

Starting URL: https://rahulshettyacademy.com/AutomationPractice/

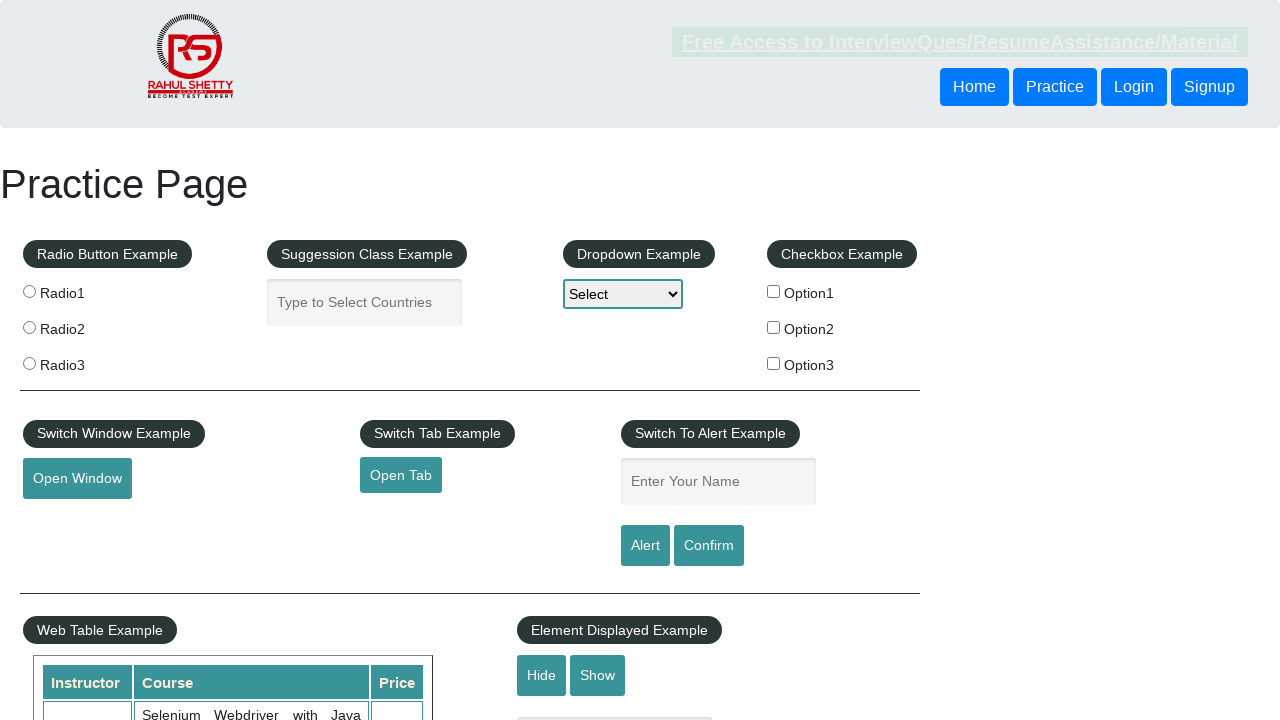

Navigated to Rahul Shetty Academy automation practice page
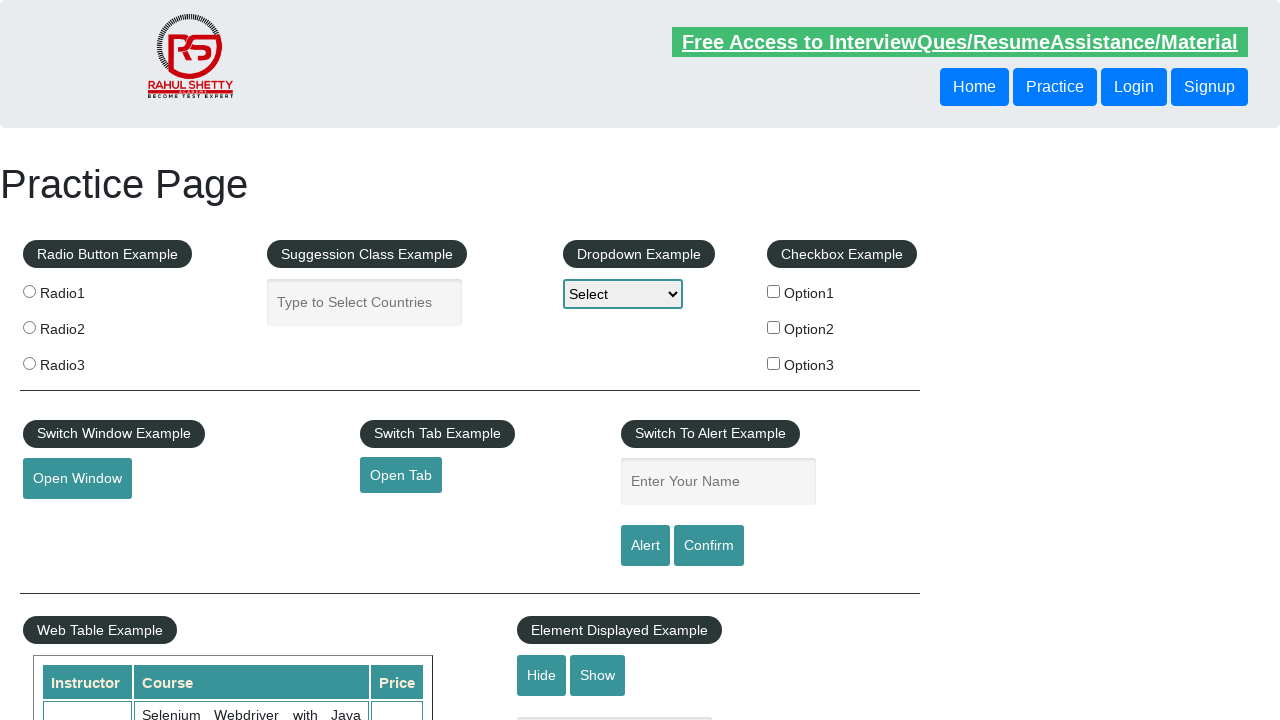

Clicked the second radio button at (29, 327) on (//input[@name='radioButton'])[2]
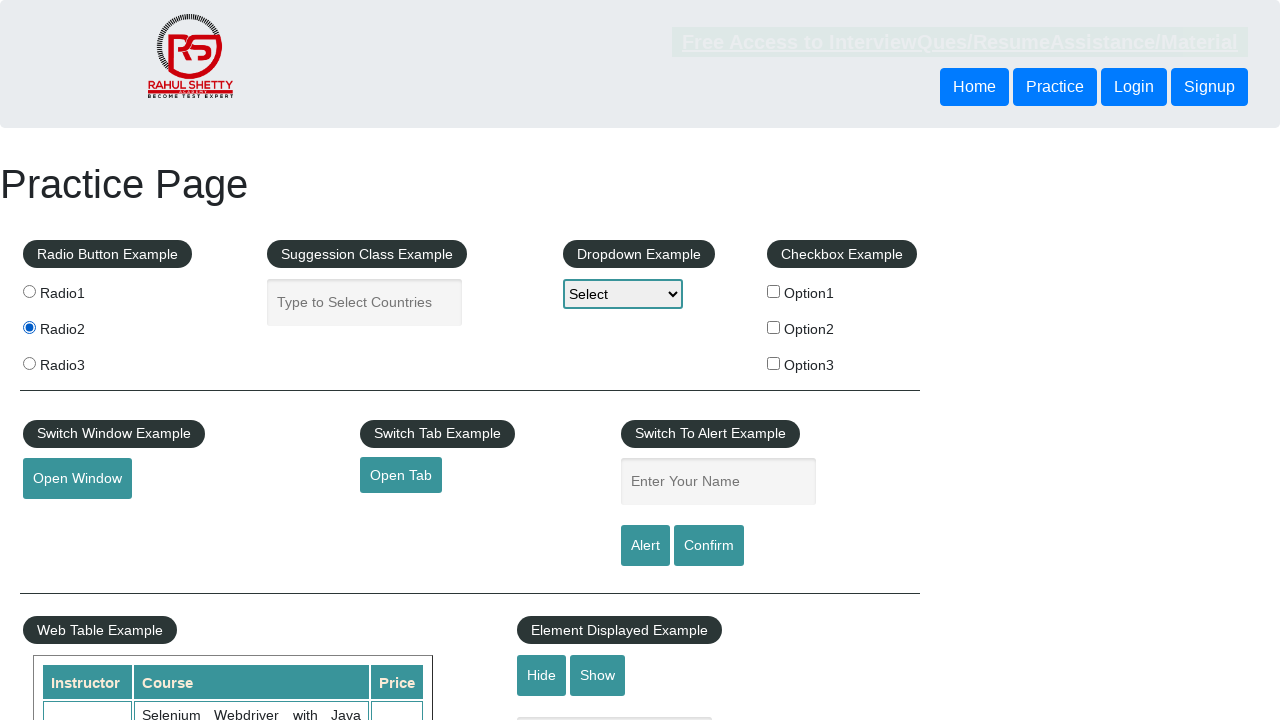

Selected Option2 from dropdown (index 2) on #dropdown-class-example
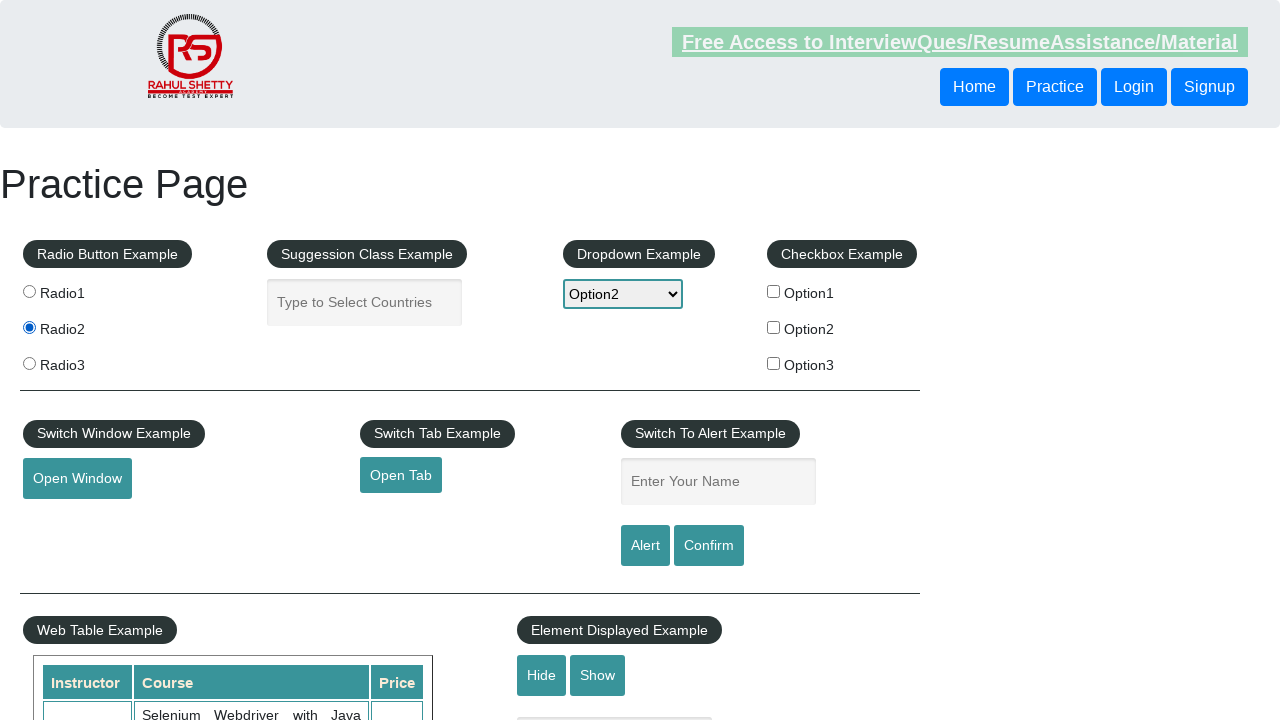

Clicked the second checkbox at (774, 327) on #checkBoxOption2
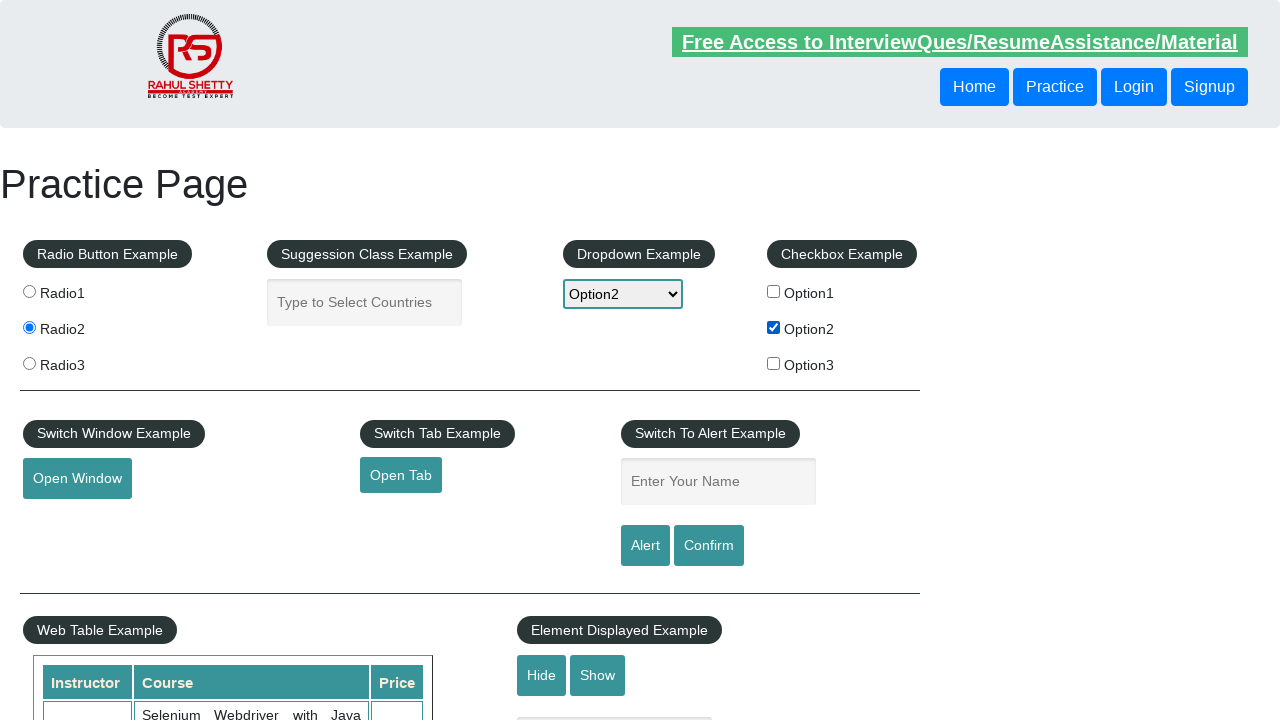

First table with courses loaded and verified
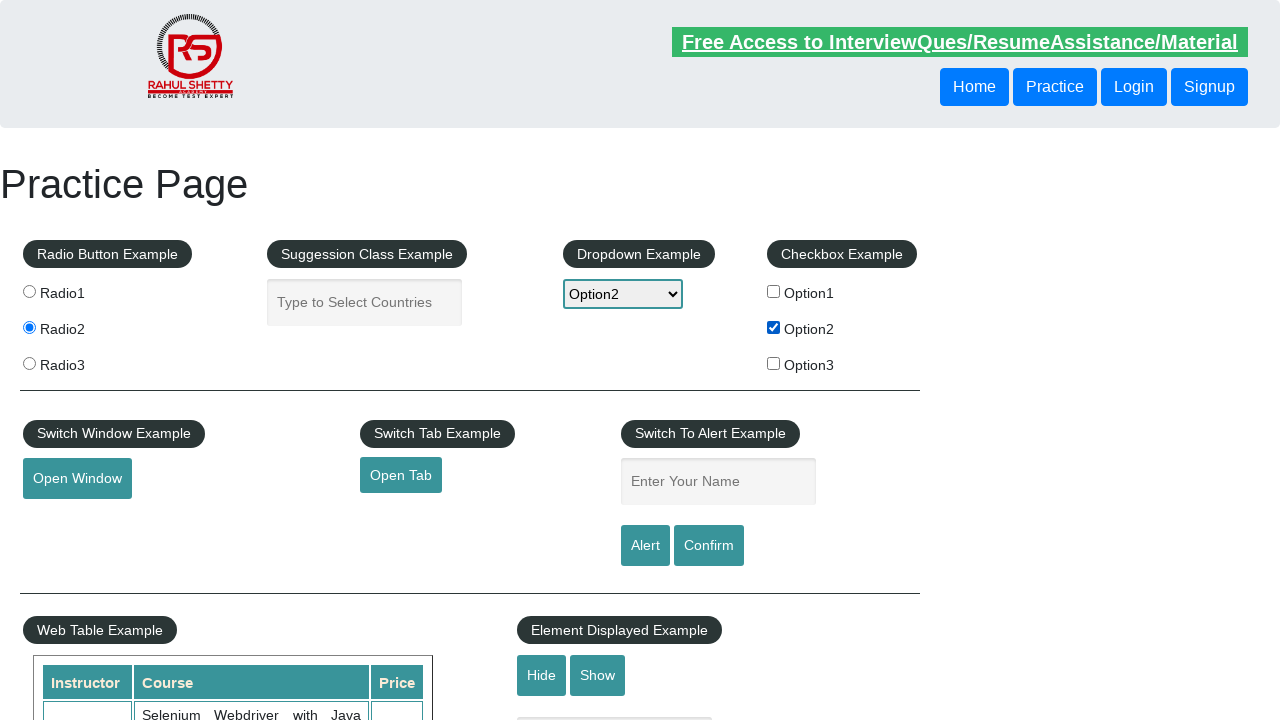

Second row of courses table verified
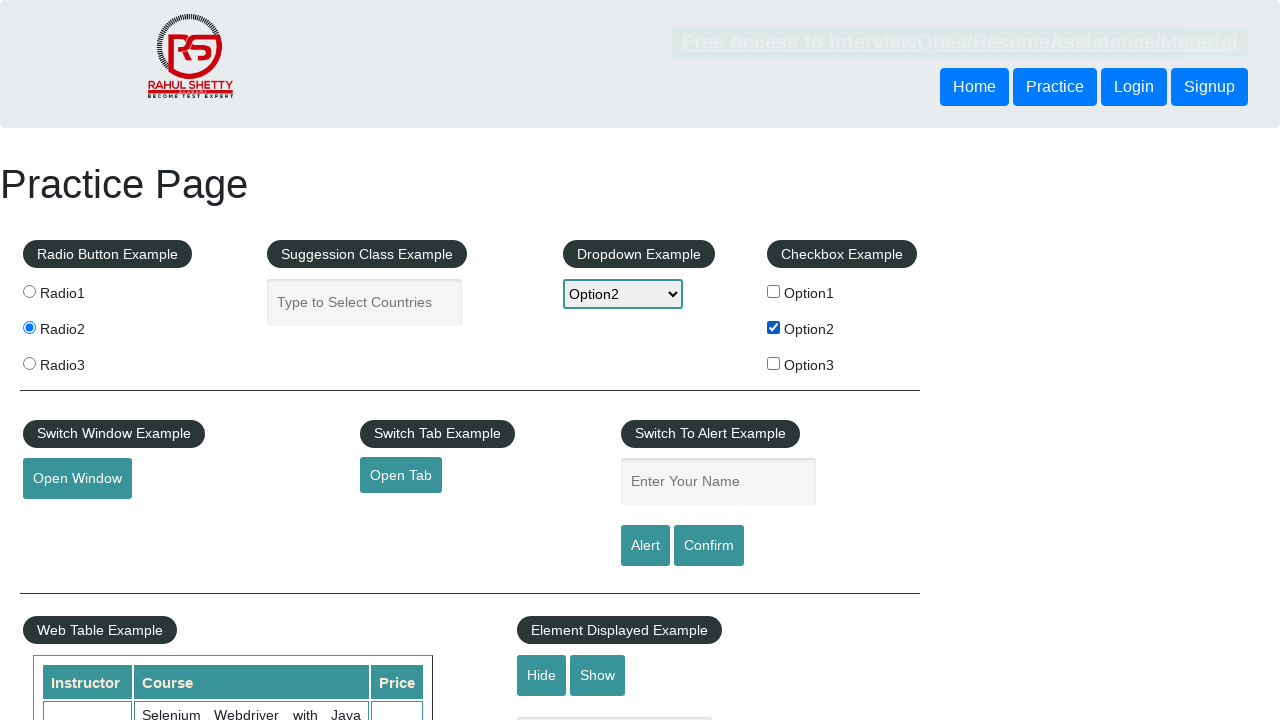

Second table with product positions loaded and verified
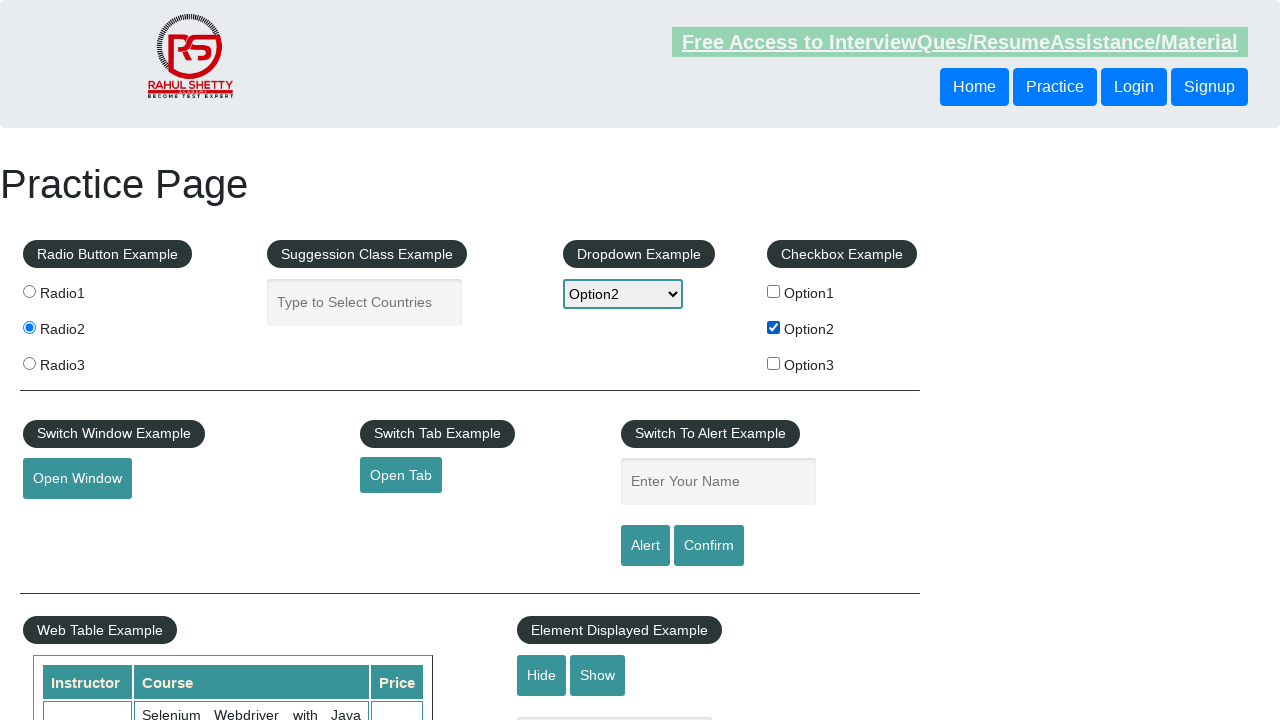

Checkboxes verified to be present on page
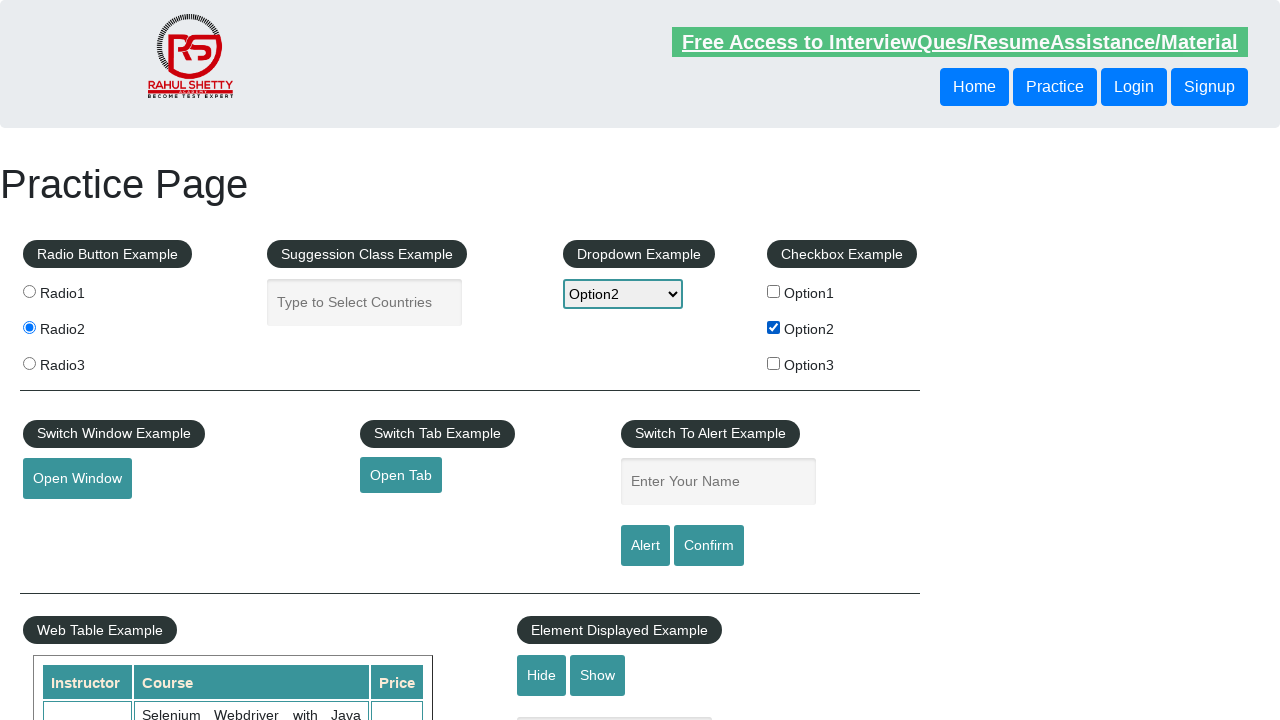

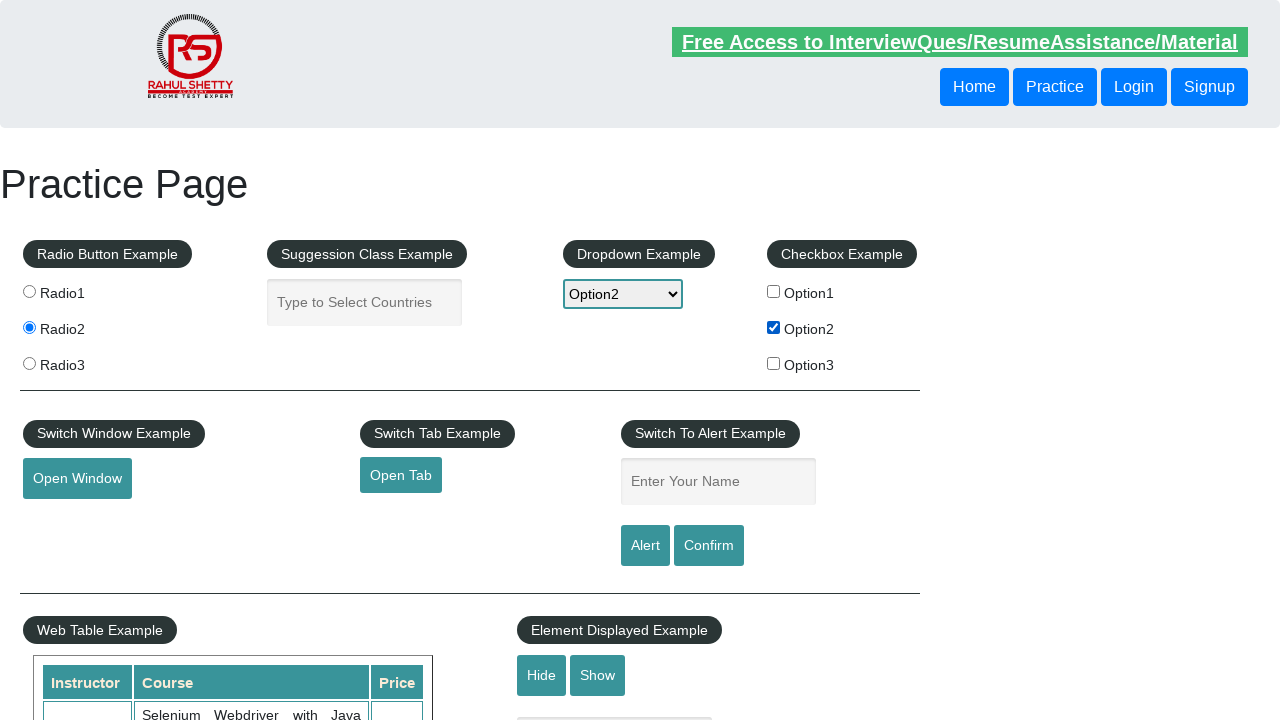